Tests filling multiple text boxes using the GetByRole textbox locator with name matching

Starting URL: https://demoqa.com/text-box

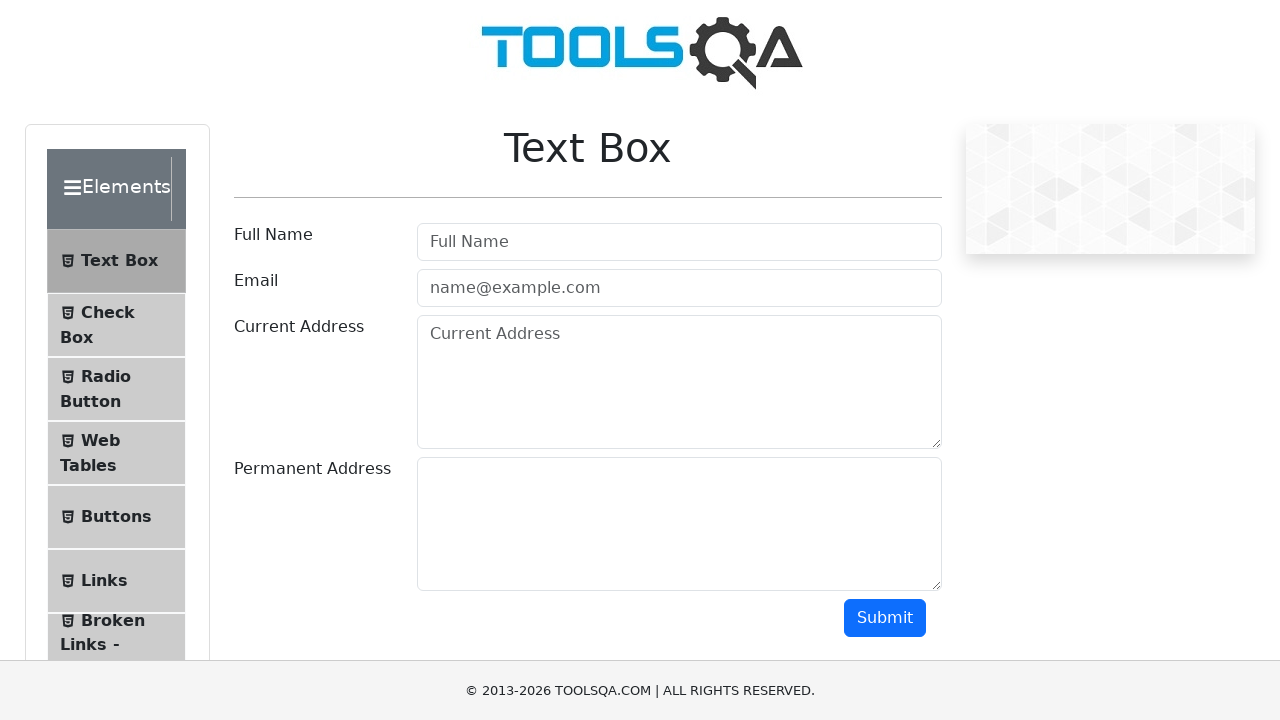

Filled Full Name textbox with 'Test' on internal:role=textbox[name="Full Name"i]
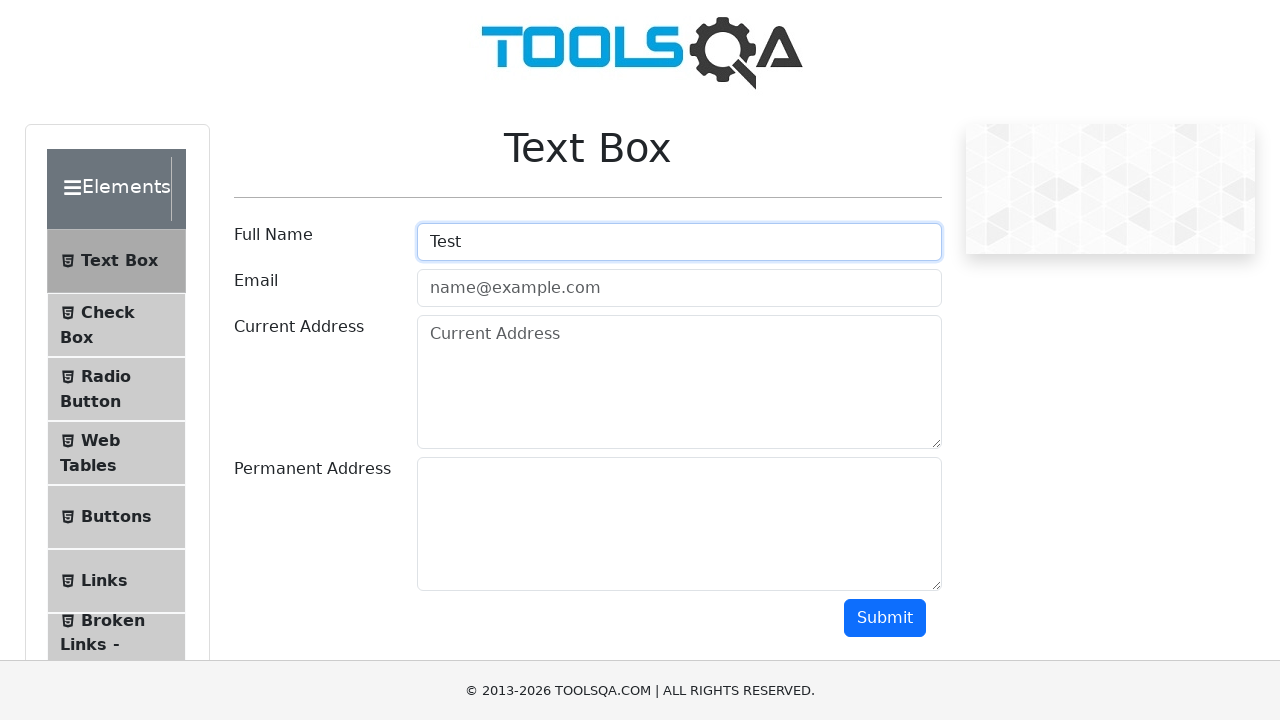

Filled email textbox with 'Test1@gmail.com' on internal:role=textbox[name="name@example.com"i]
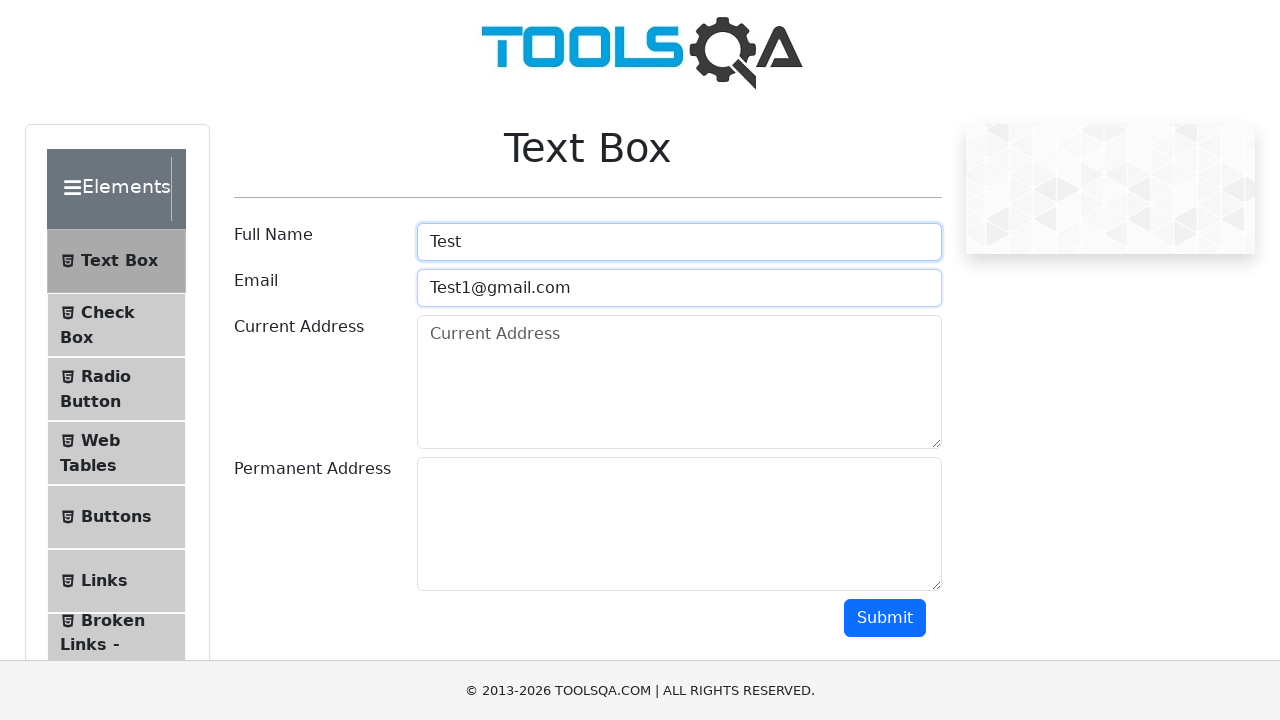

Filled Current Address textbox with 'Test123' on internal:role=textbox[name="Current Address"i]
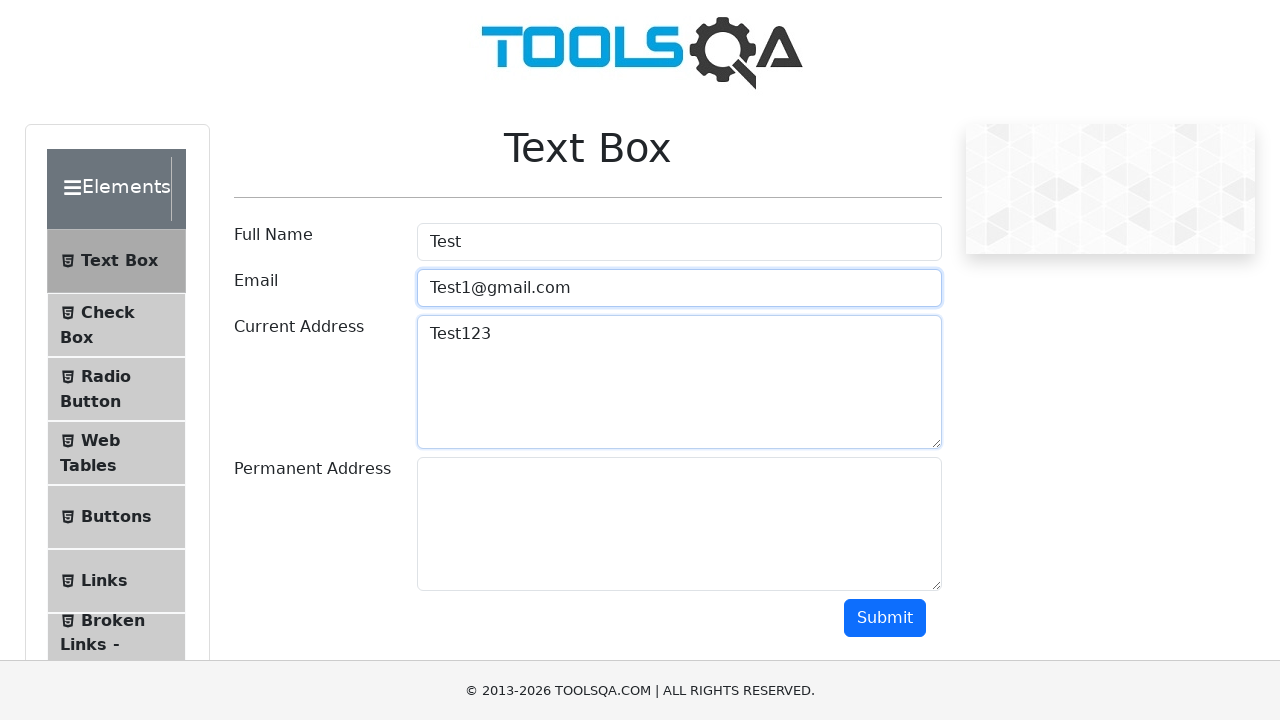

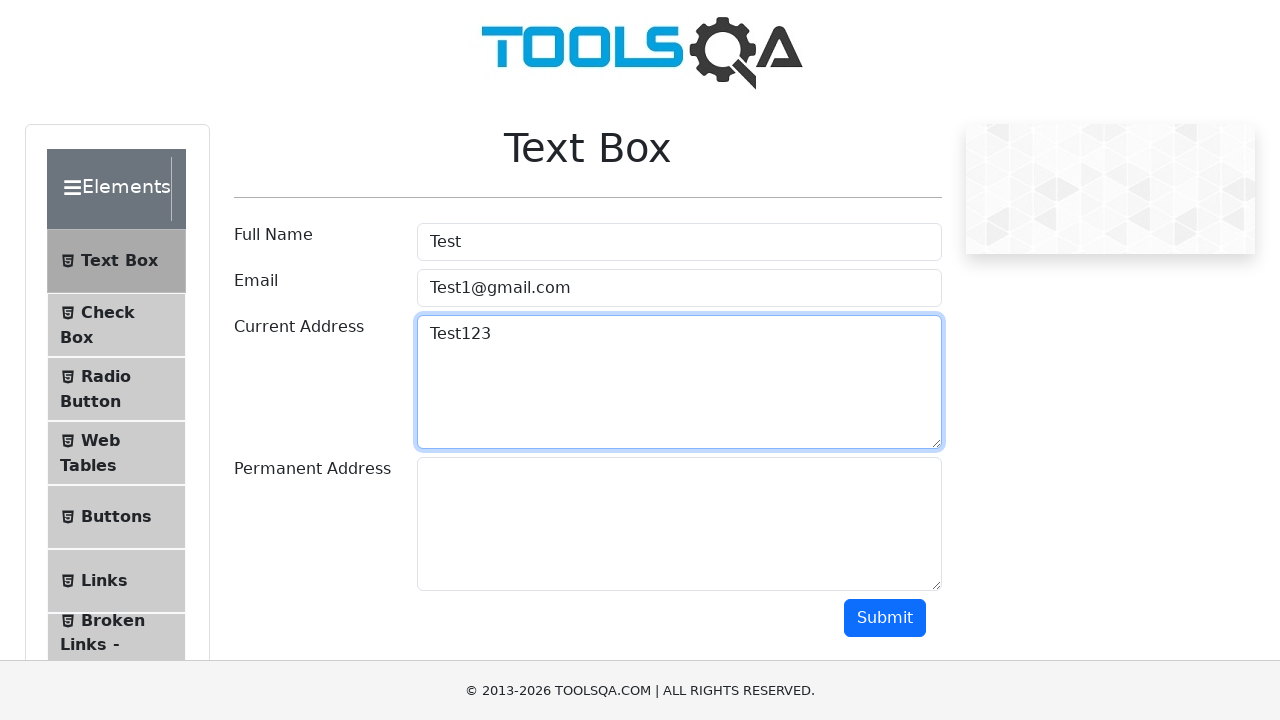